Tests the search functionality by entering a valid product keyword "Versace" and clicking the search button

Starting URL: https://luni-interface-029.vercel.app/

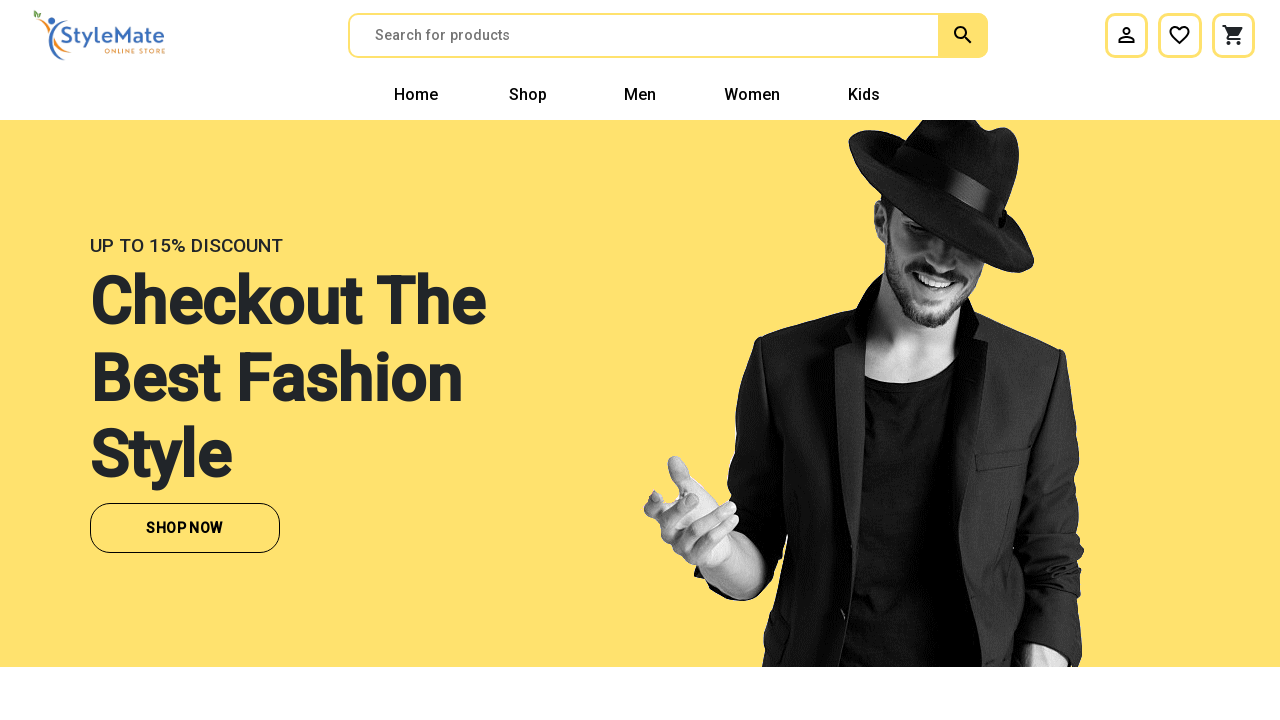

Filled search field with 'Versace' on input[type='text']
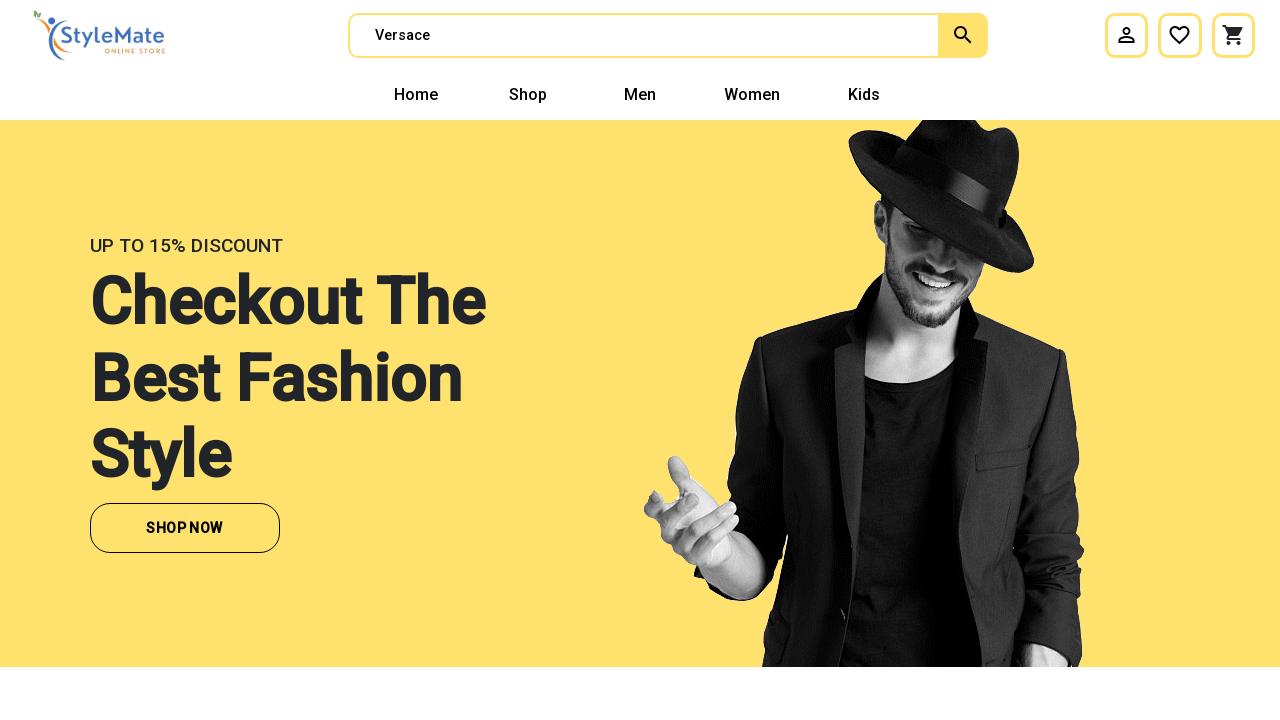

Clicked search button to perform search at (963, 35) on button[type='submit']
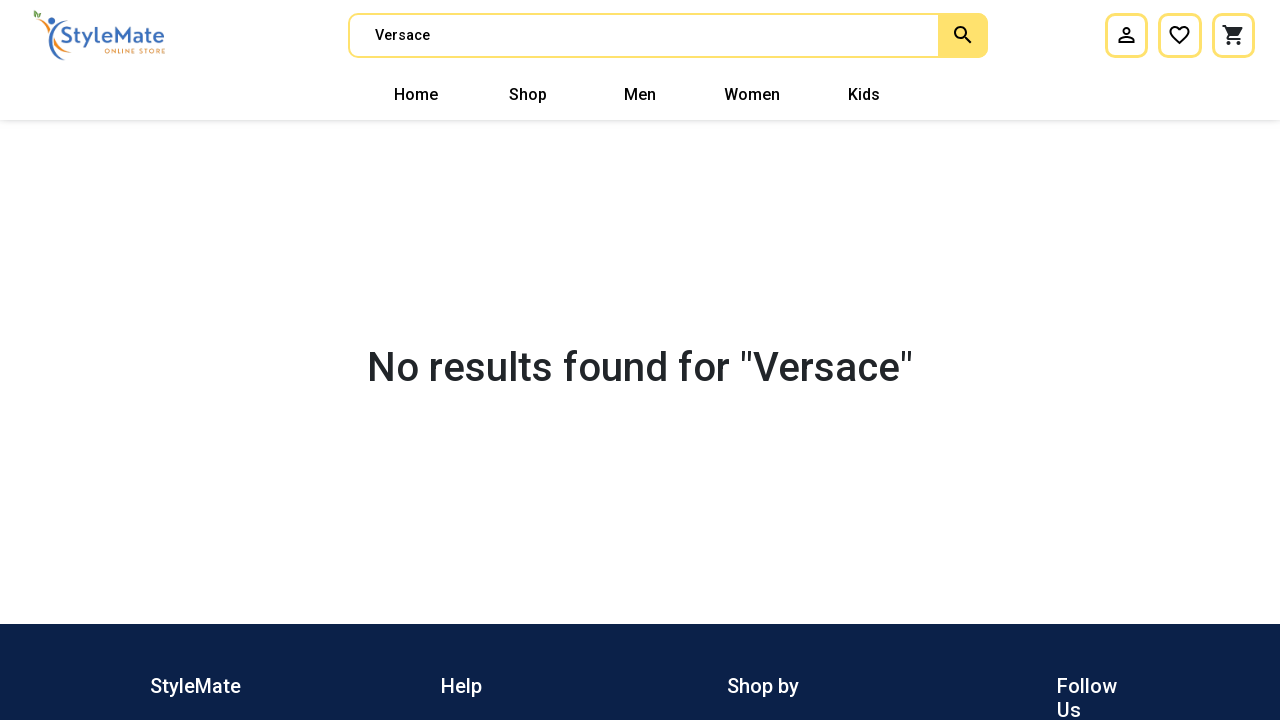

Navigated back to home page
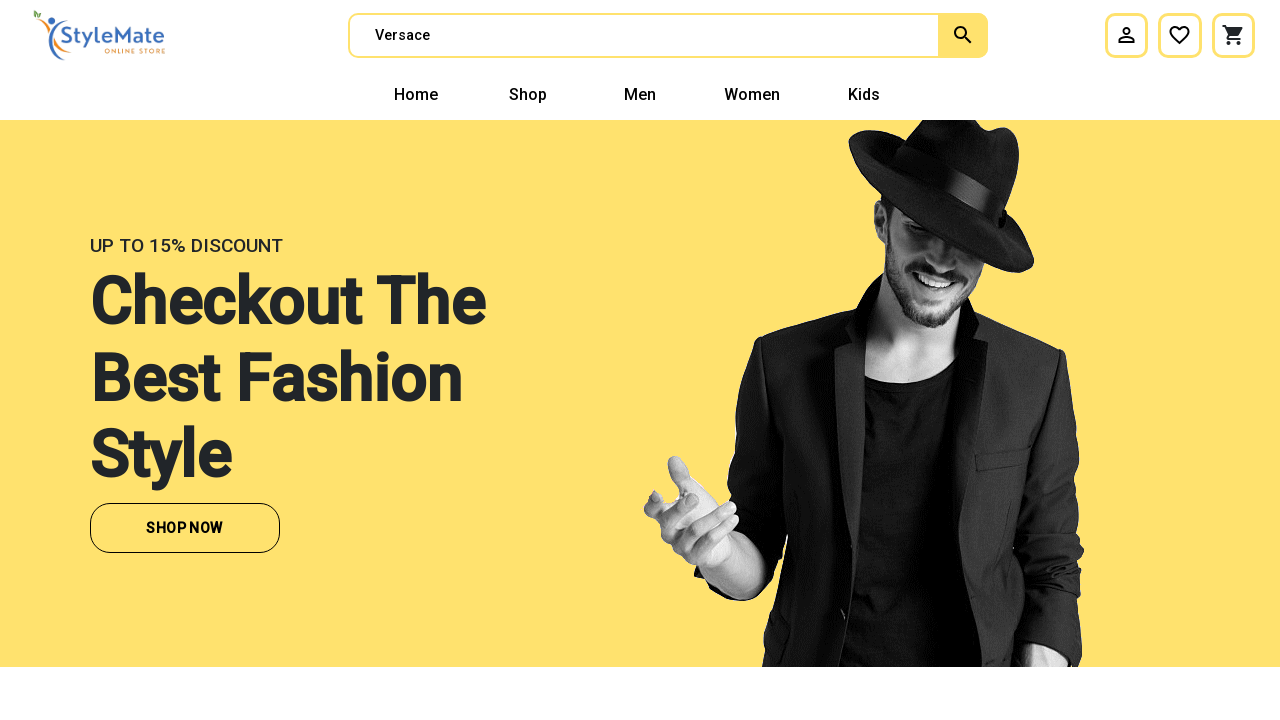

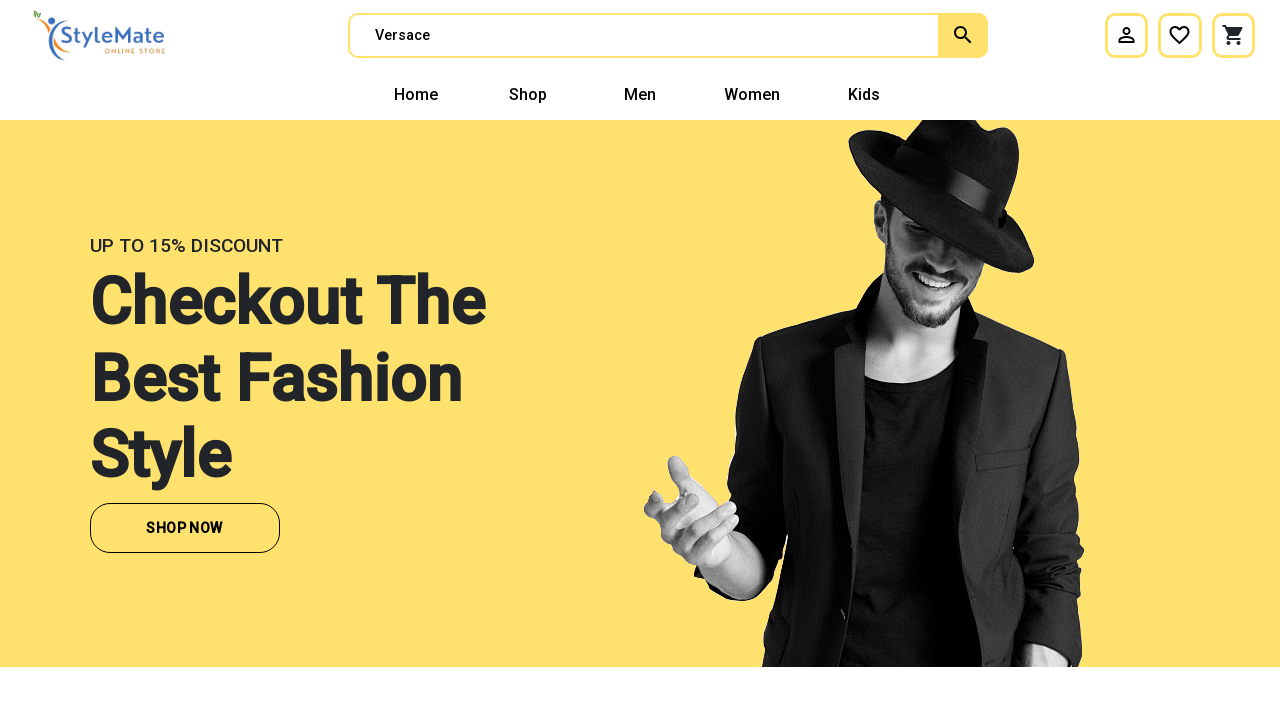